Navigates to the Korean DART financial disclosure listing page for a specific date, waits for the table content to load, and clicks to navigate to the next page in the pagination.

Starting URL: https://dart.fss.or.kr/dsac001/mainAll.do?selectDate=2024.03.15&sort=&series=&mdayCnt=0

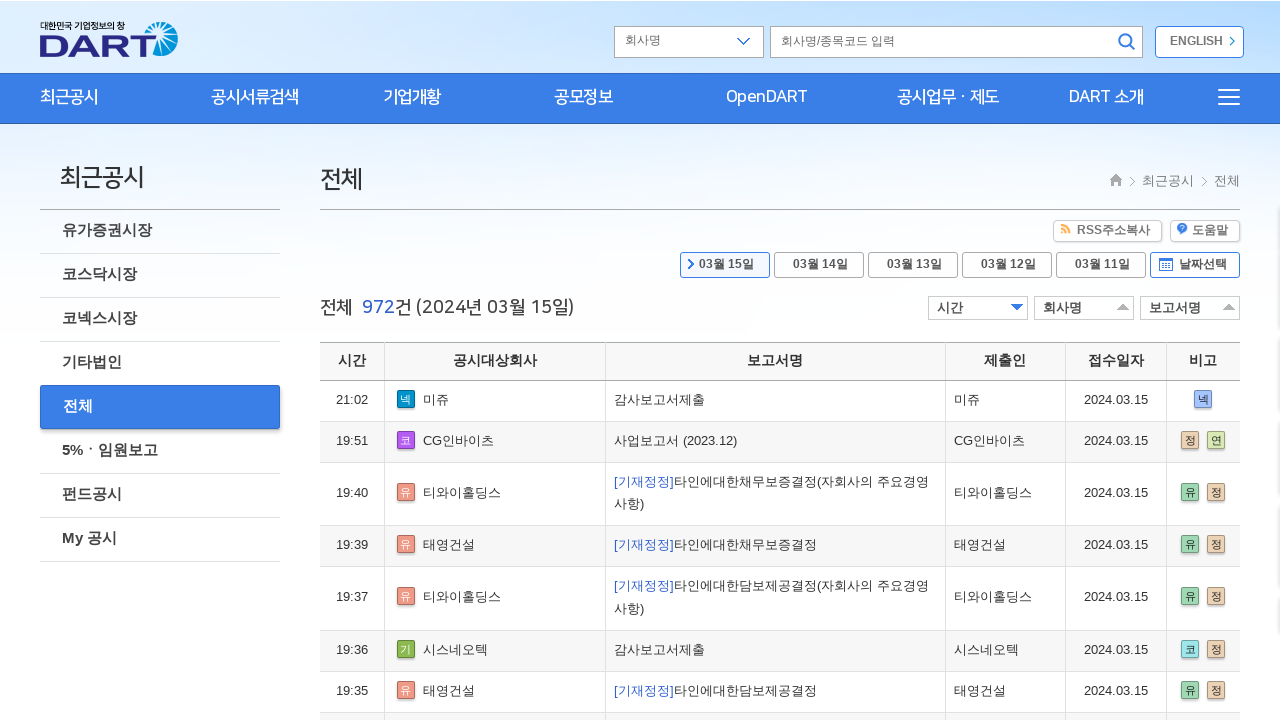

Waited for main content table to load
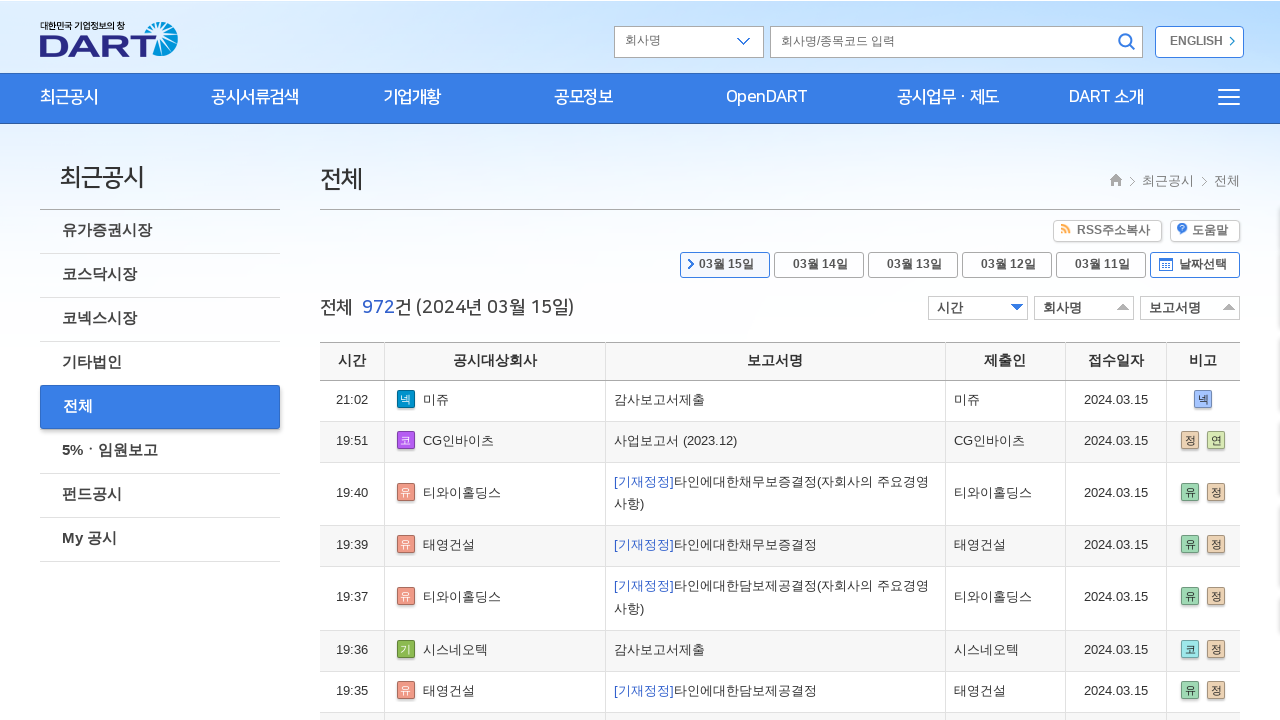

Waited for first table row to be visible
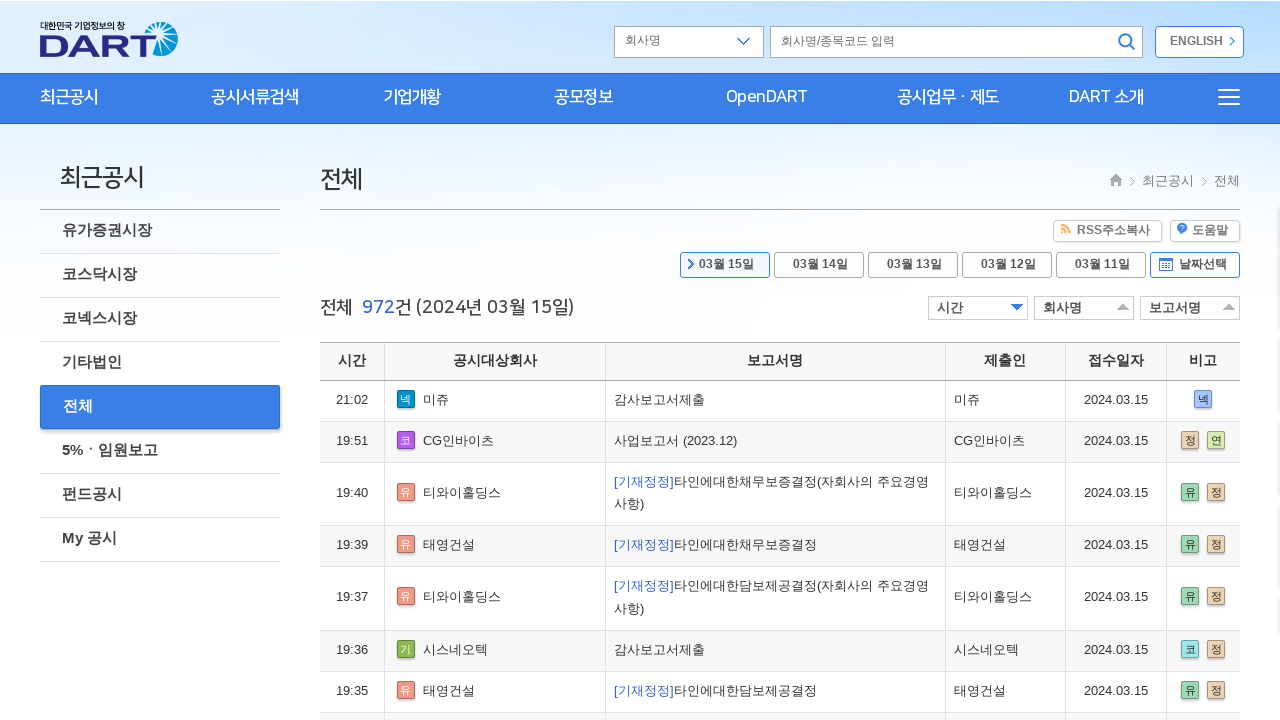

Clicked next page button in pagination at (664, 361) on xpath=//*[@id='listContents']/div[3]/div[2]/ul/li[2]/a
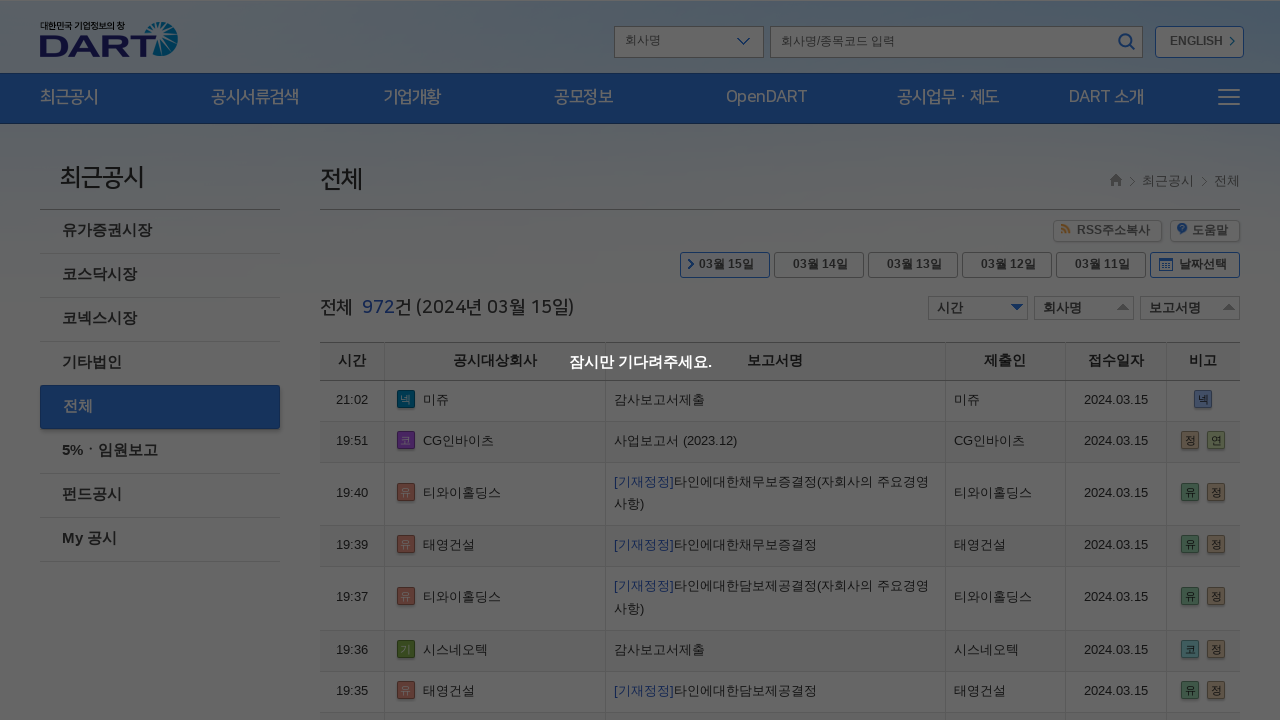

Waited 2 seconds for page content to update
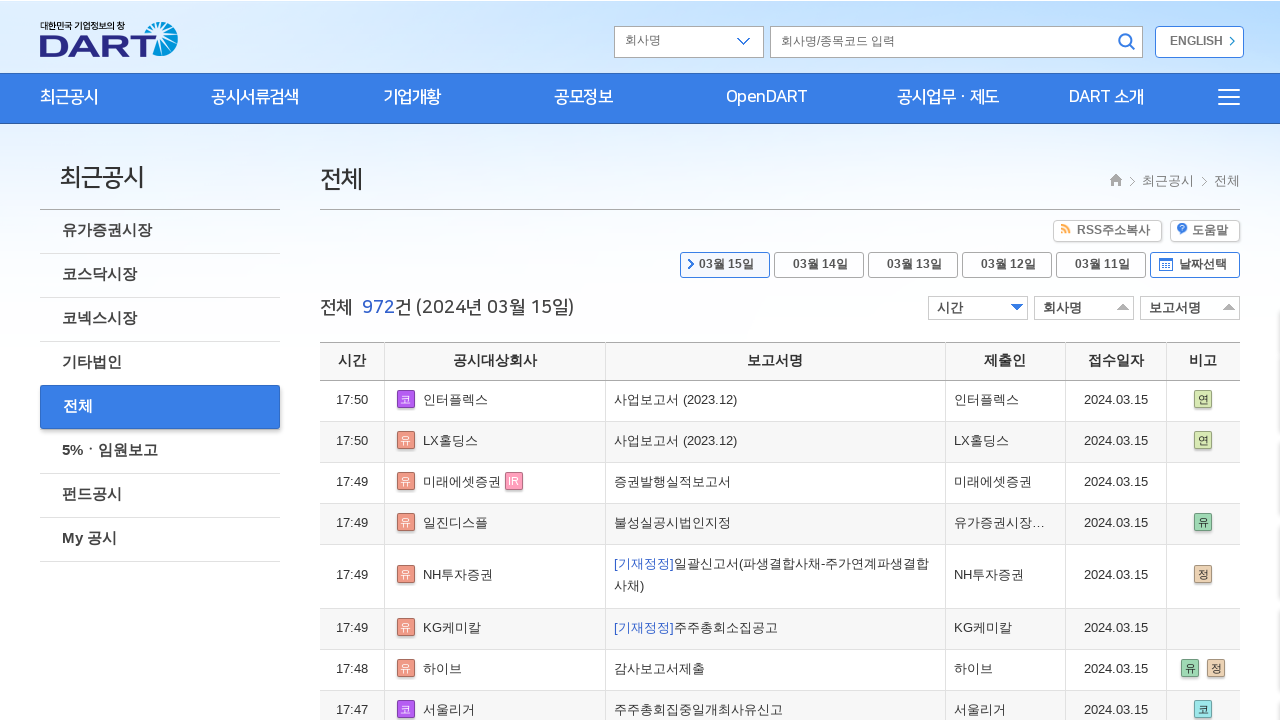

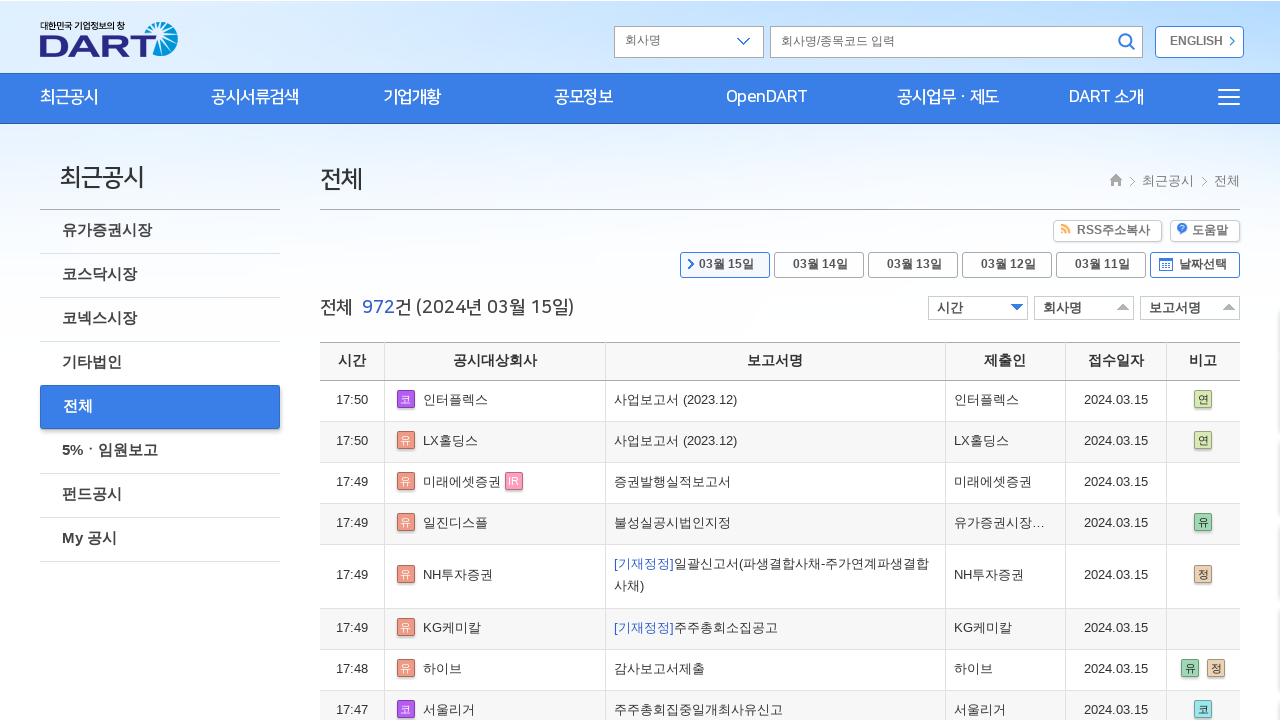